Tests a math exercise page by reading two numbers, calculating their sum, selecting the result from a dropdown, and submitting the form

Starting URL: https://suninjuly.github.io/selects1.html

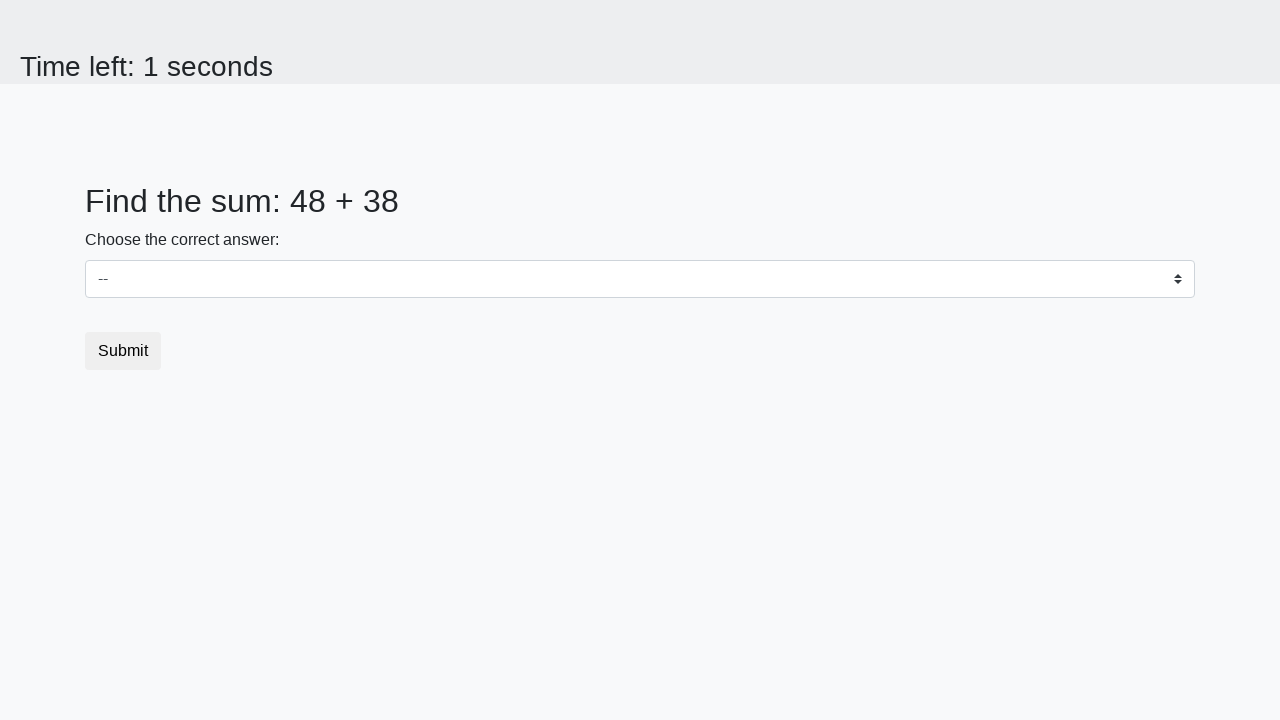

Read first number from #num1 element
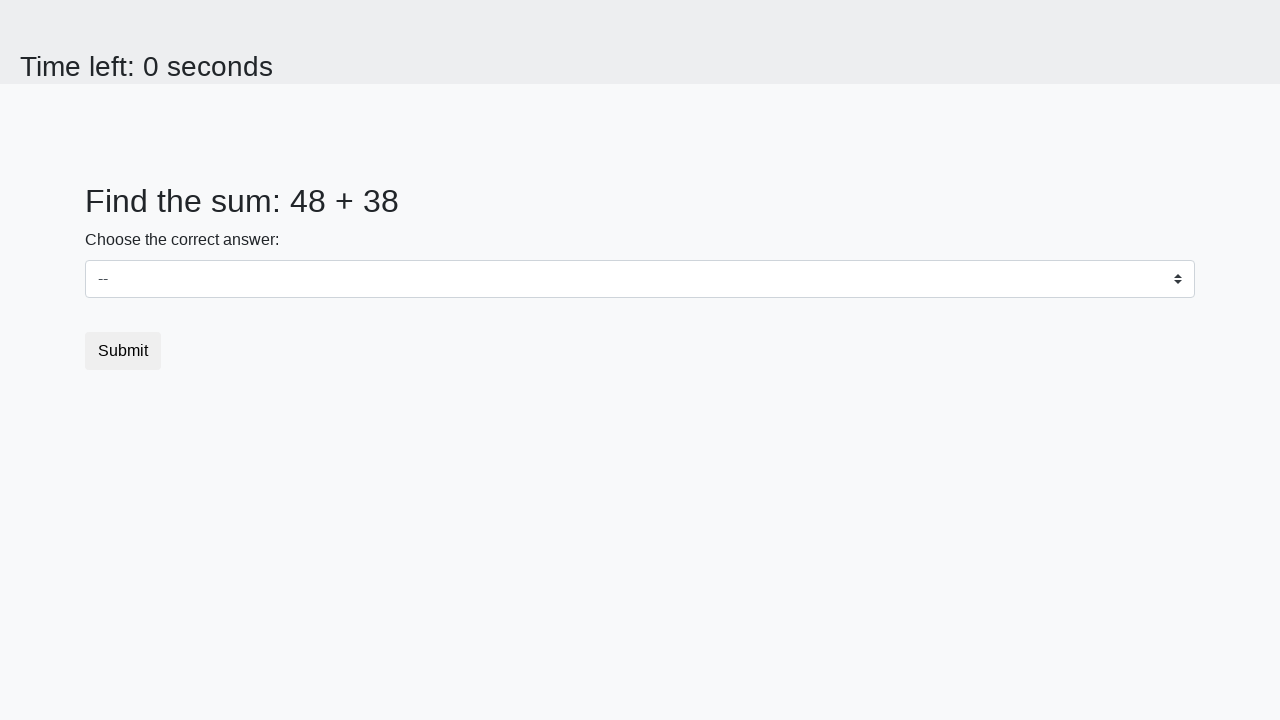

Read second number from #num2 element
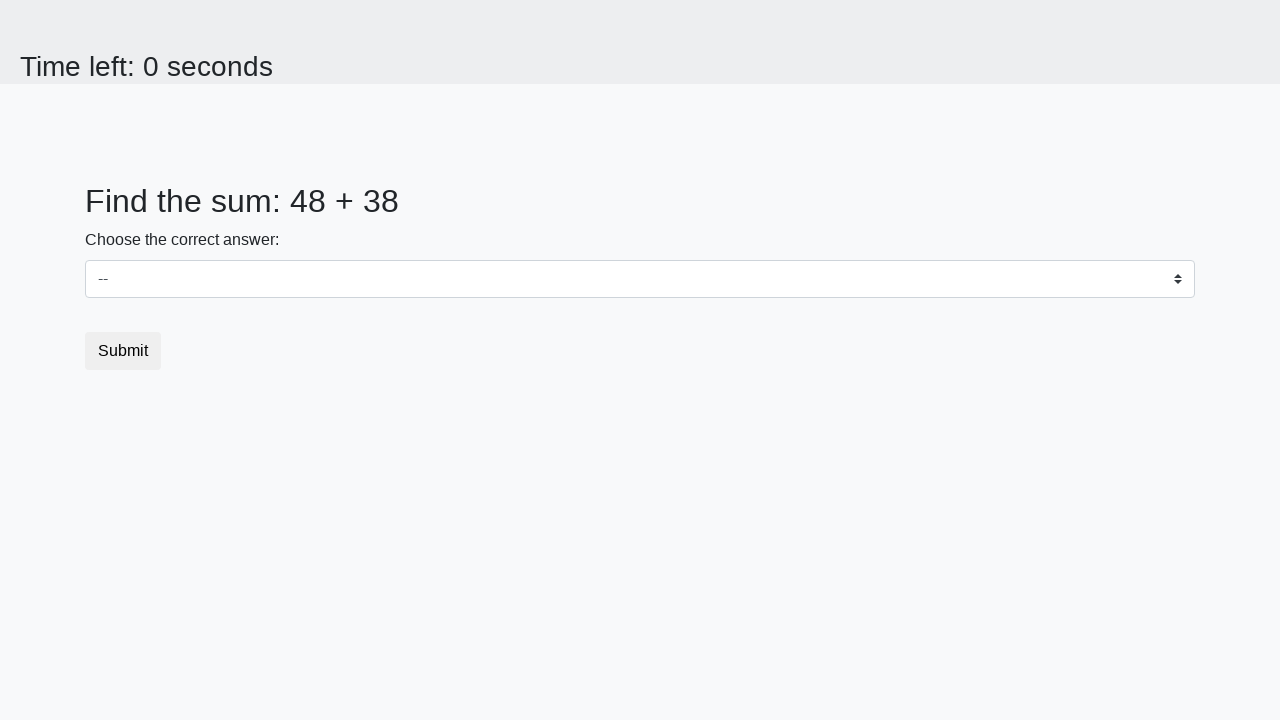

Calculated sum: 48 + 38 = 86
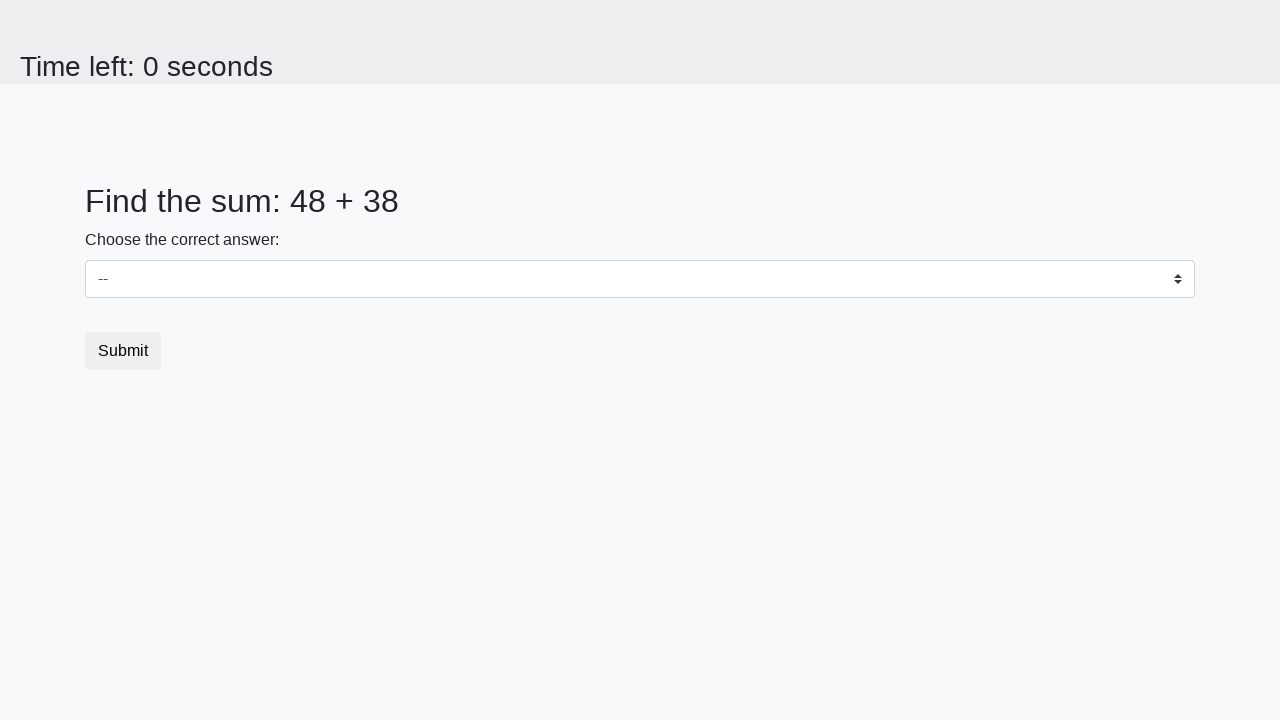

Selected 86 from dropdown on select
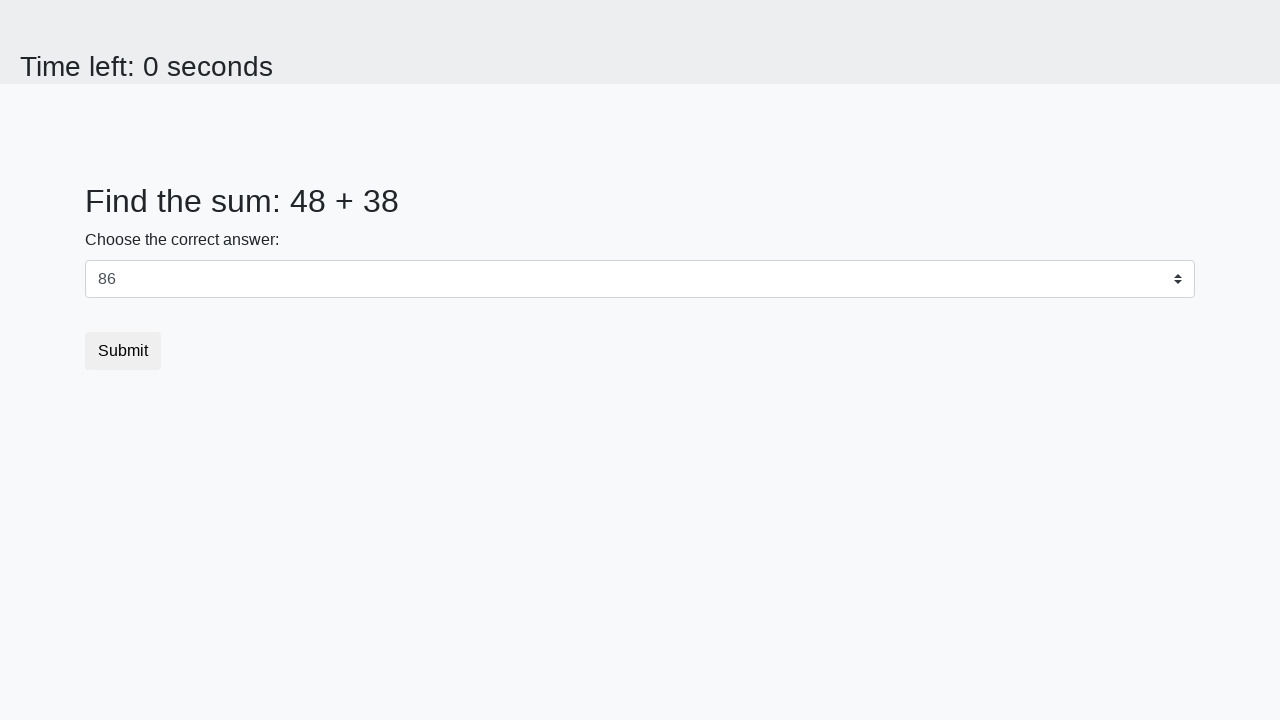

Clicked Submit button at (123, 351) on button.btn
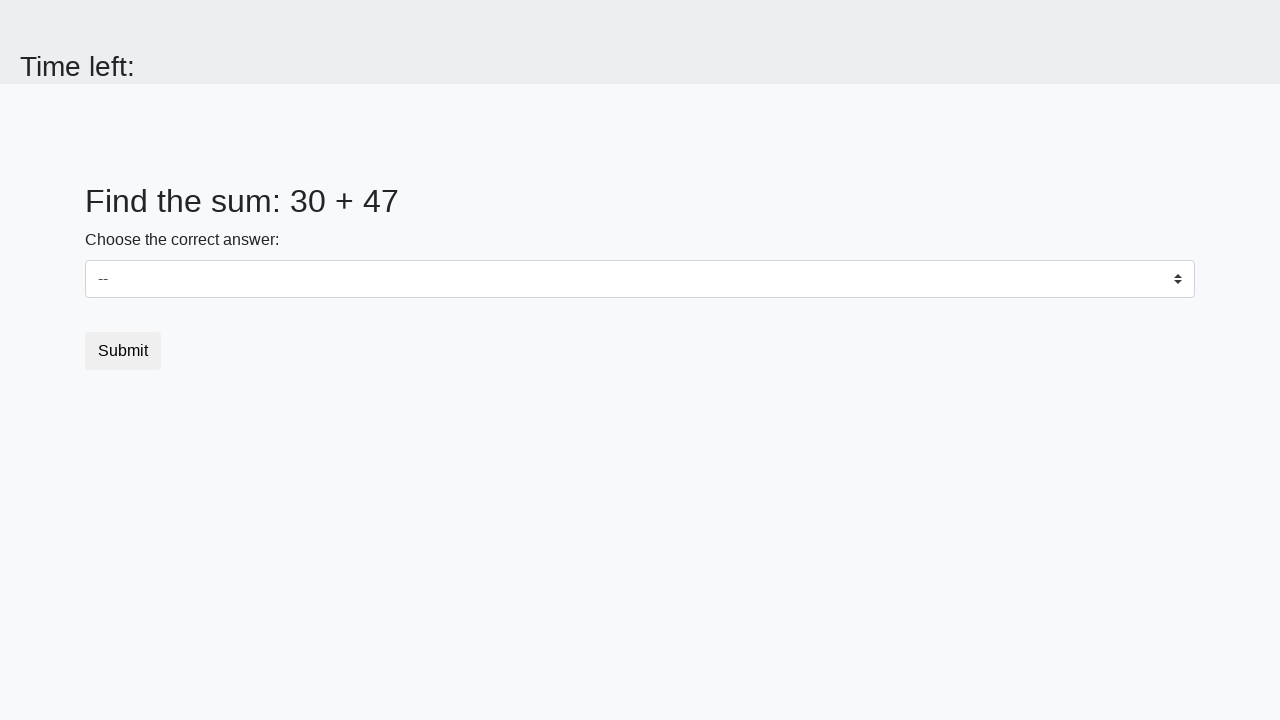

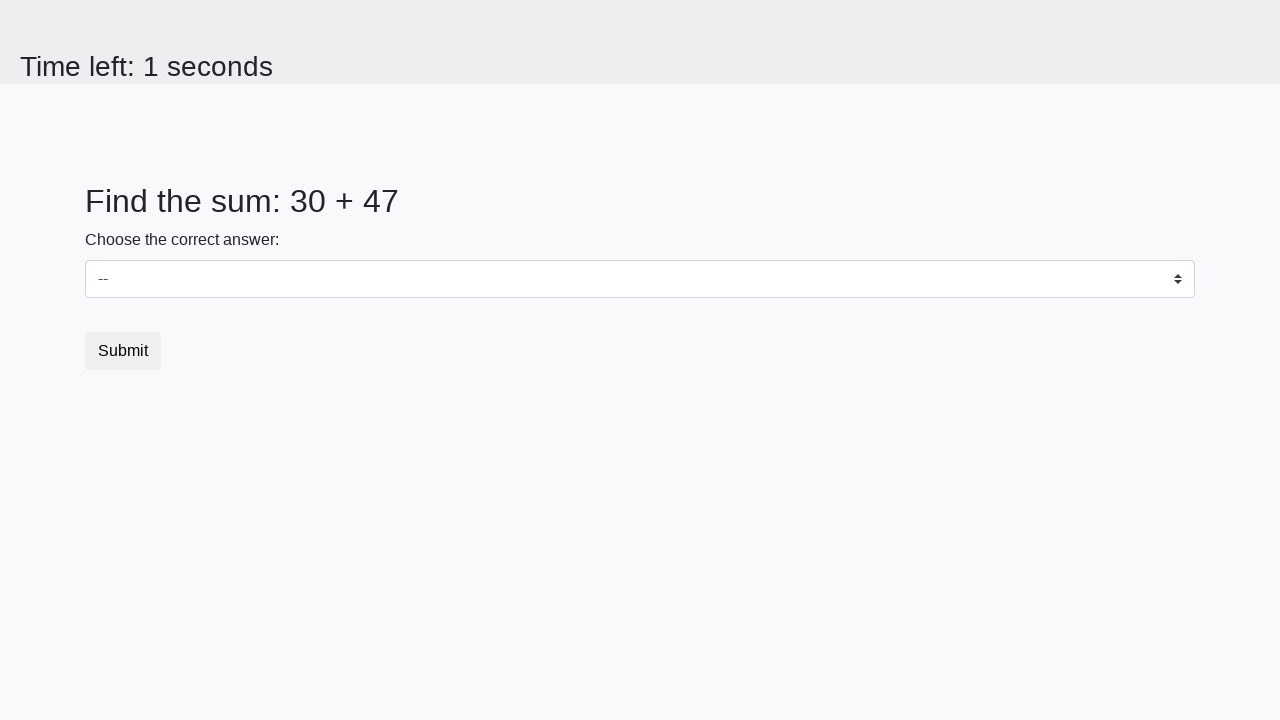